Tests clicking on an image element on an online shopping demo page

Starting URL: https://nabilfurmoli.github.io/Online-Shoping/

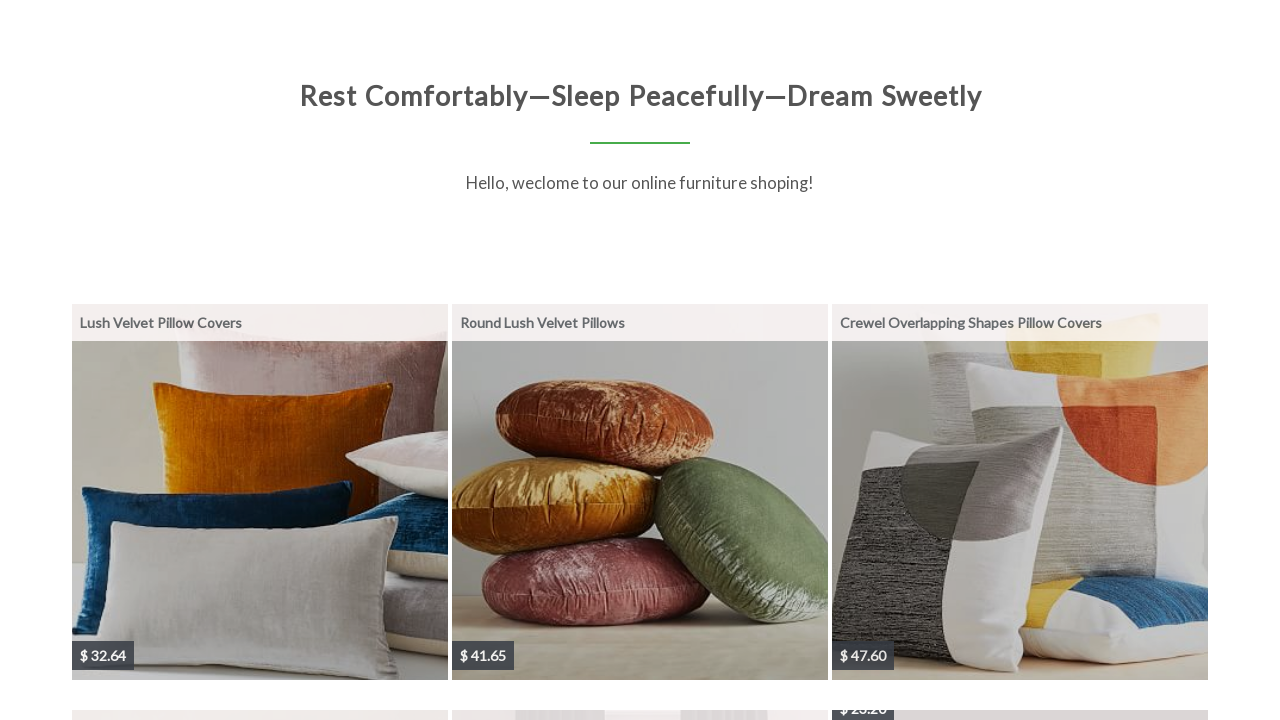

Waited for image element with name 'image-2' to be visible
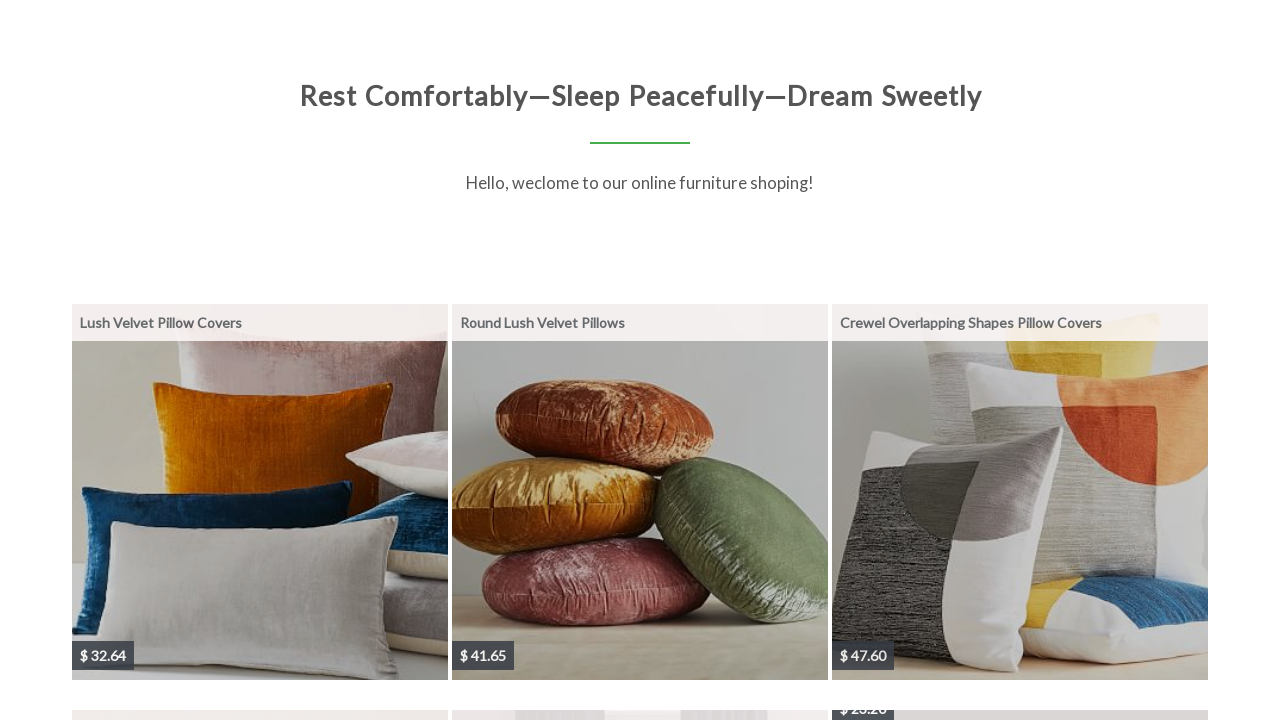

Clicked on the image element at (1020, 492) on [name='image-2']
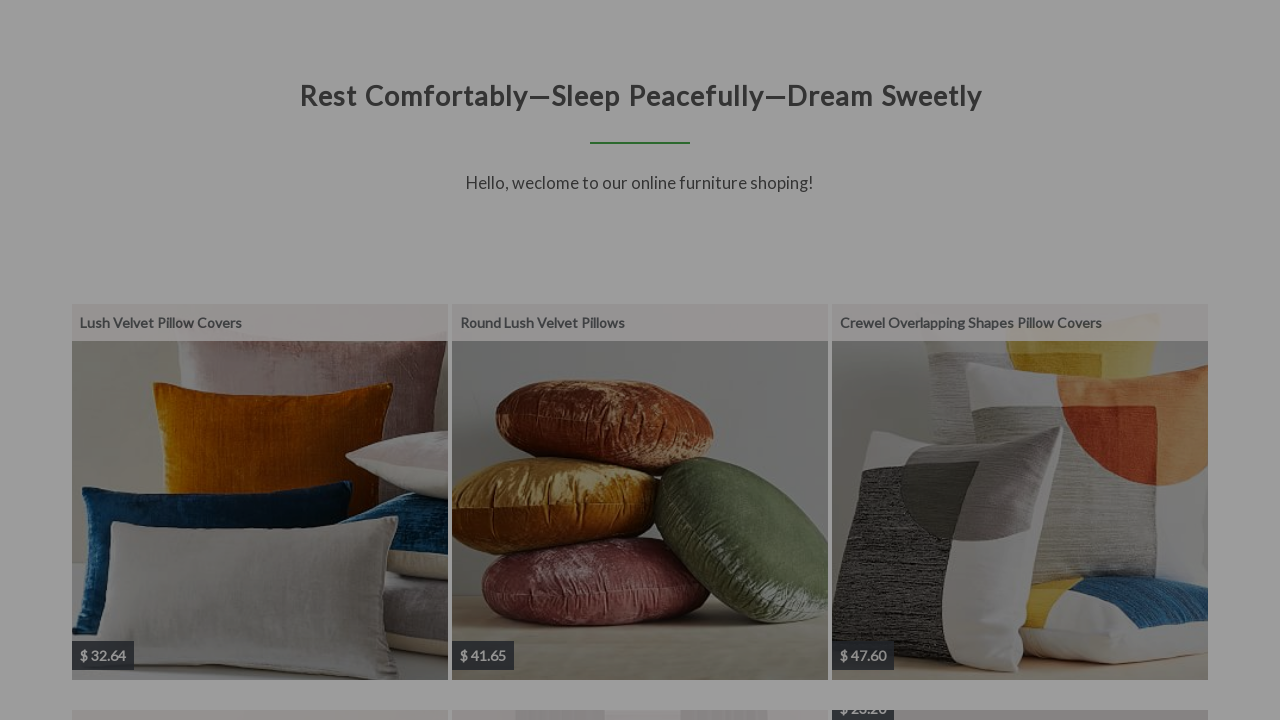

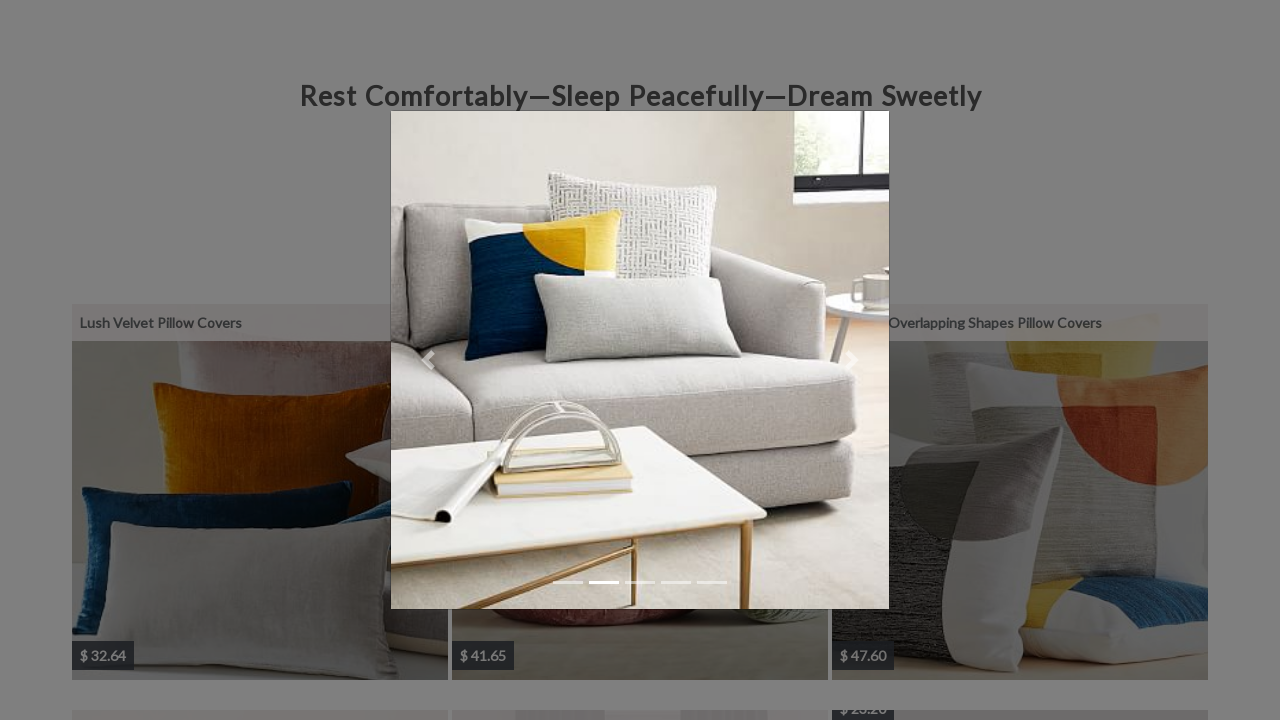